Tests navigation on the WebdriverIO website by clicking the API link in the navigation

Starting URL: https://webdriver.io

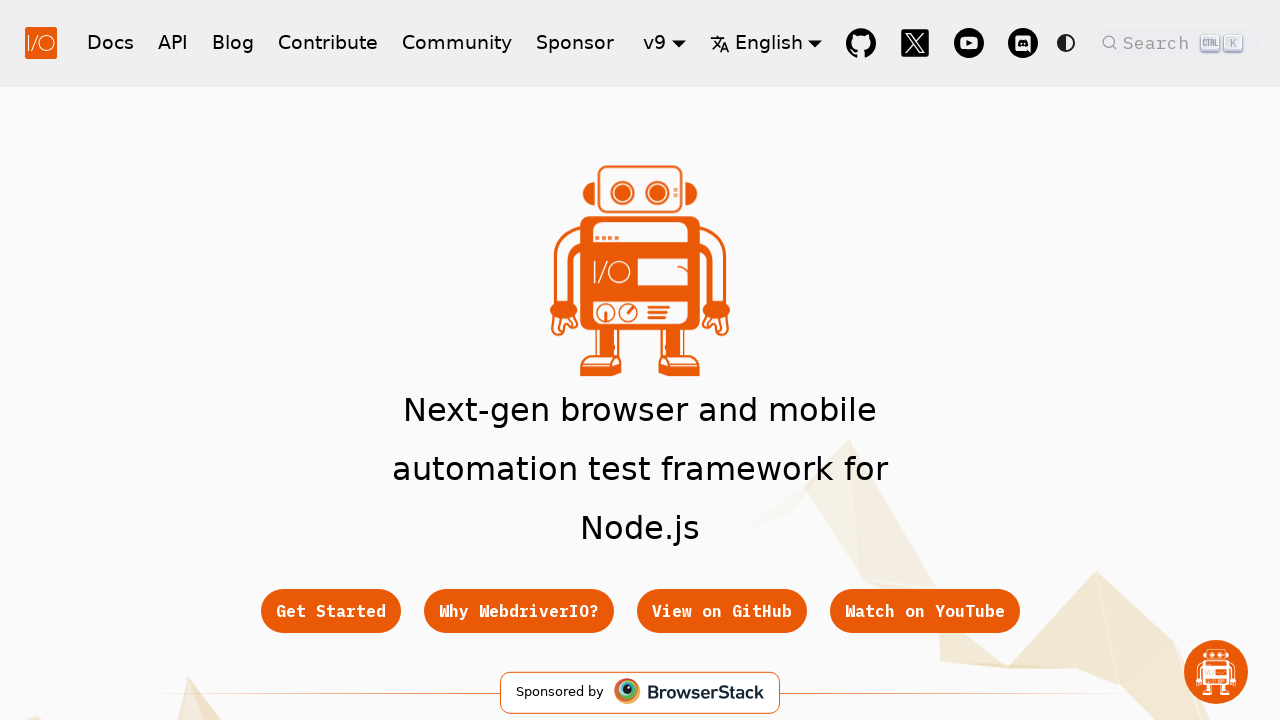

Clicked API link in navigation at (173, 42) on a:has-text('API')
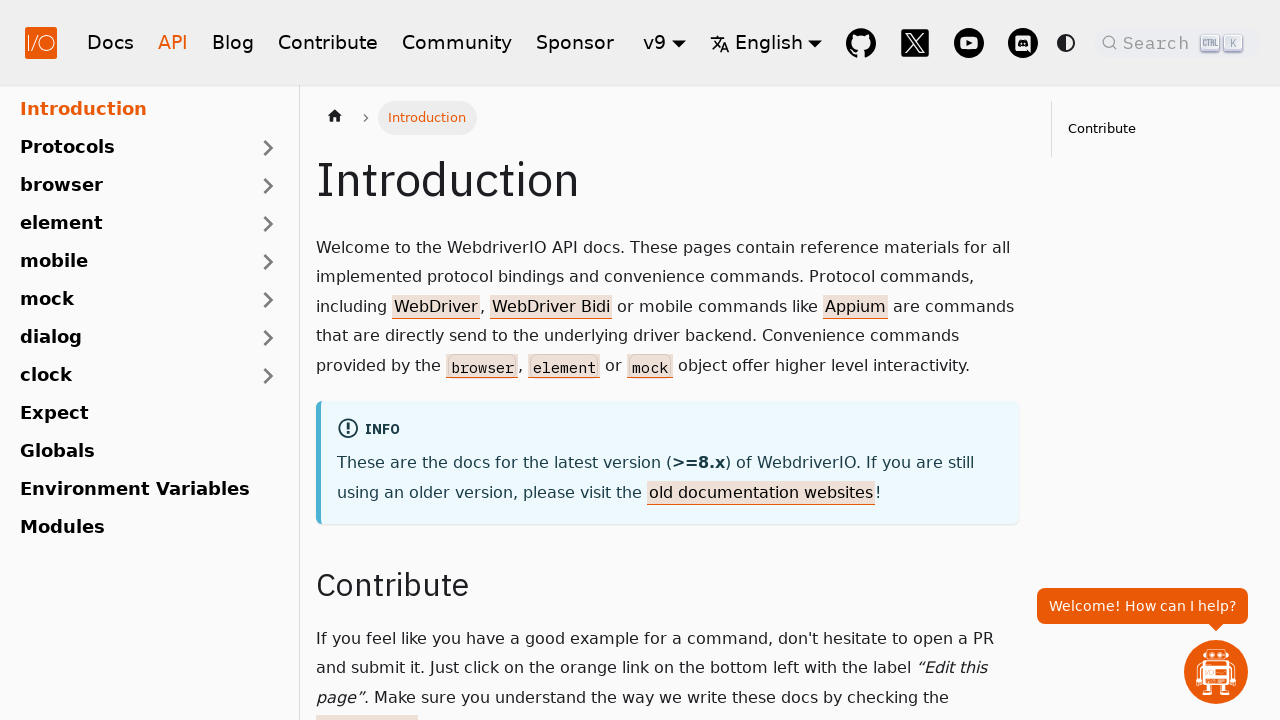

Waited for page load to complete after API navigation
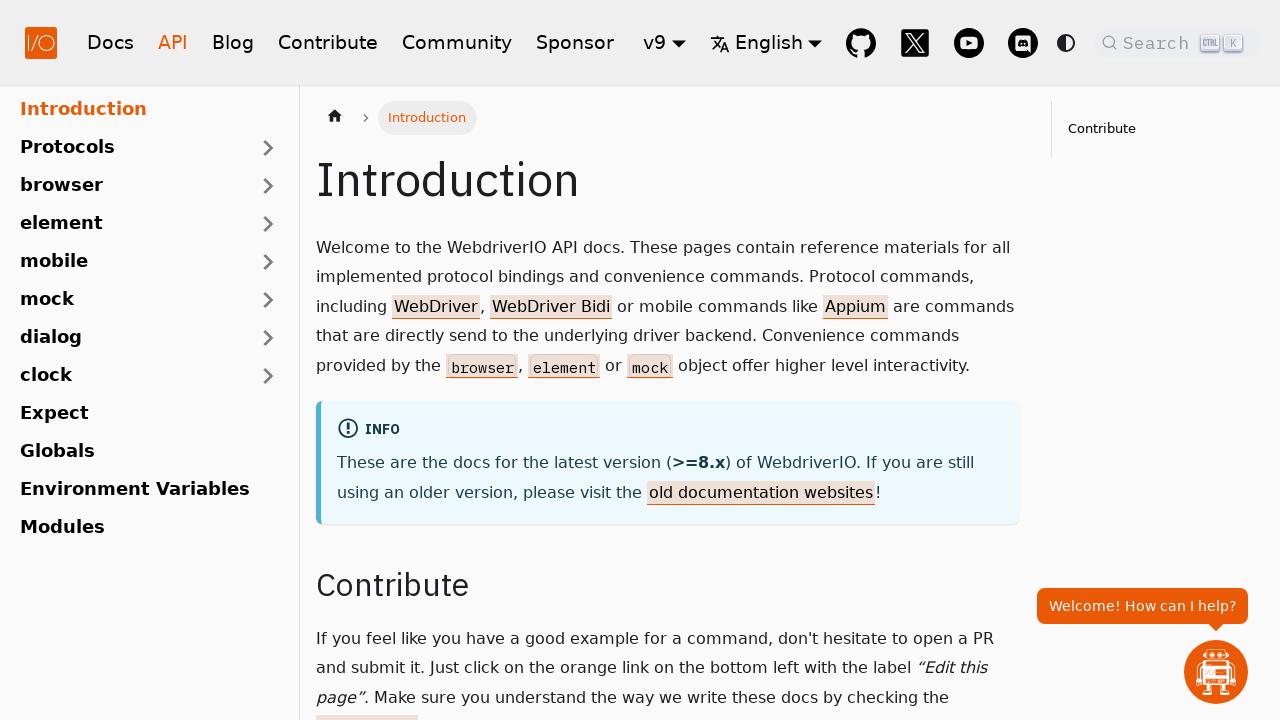

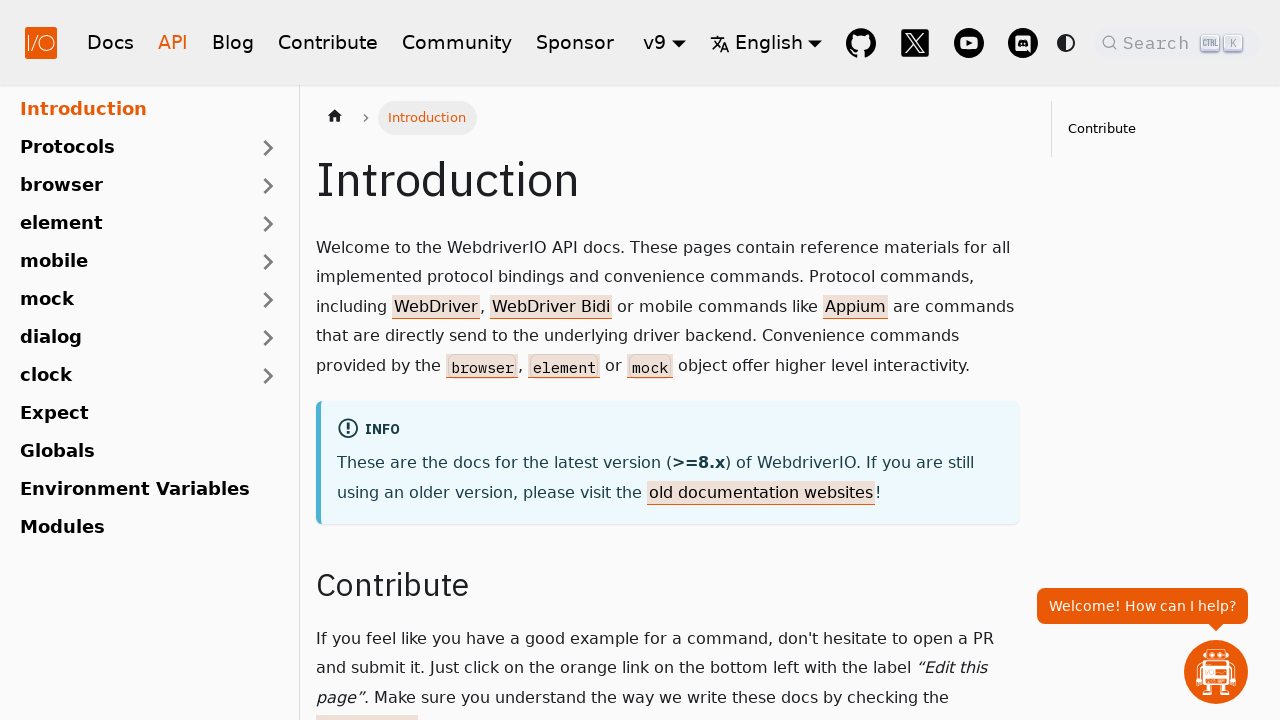